Tests the UK PAYE take-home pay calculator by entering an income amount, selecting yearly frequency, and calculating the estimated take-home pay.

Starting URL: https://www.tax.service.gov.uk/estimate-paye-take-home-pay/your-pay

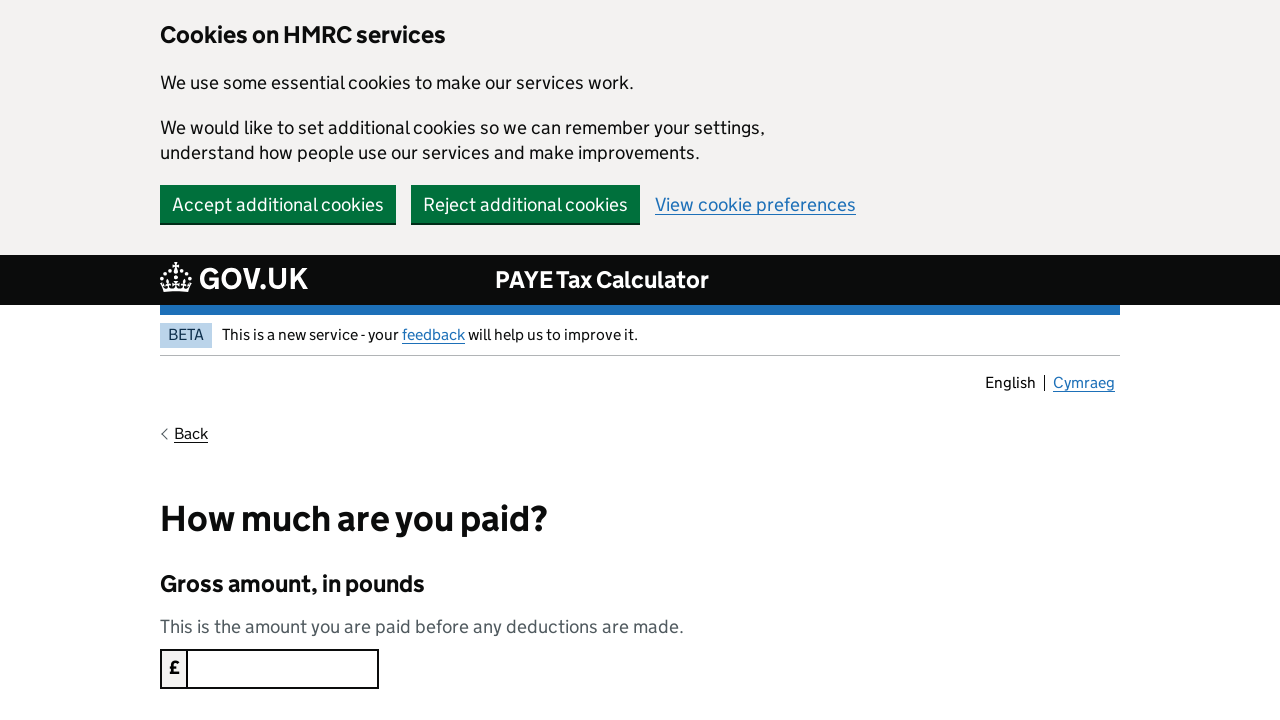

Clicked on income amount textbox at (269, 669) on internal:role=textbox[name="Income amount"i]
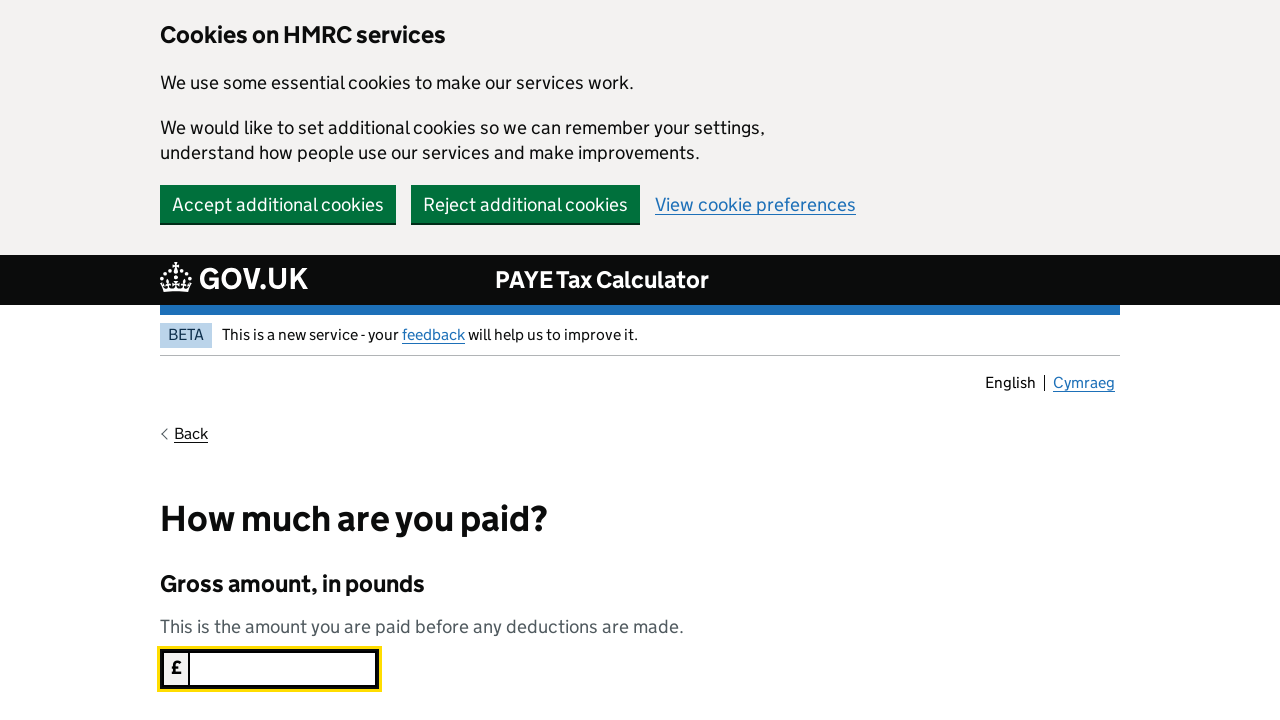

Entered income amount of £140,000 on internal:role=textbox[name="Income amount"i]
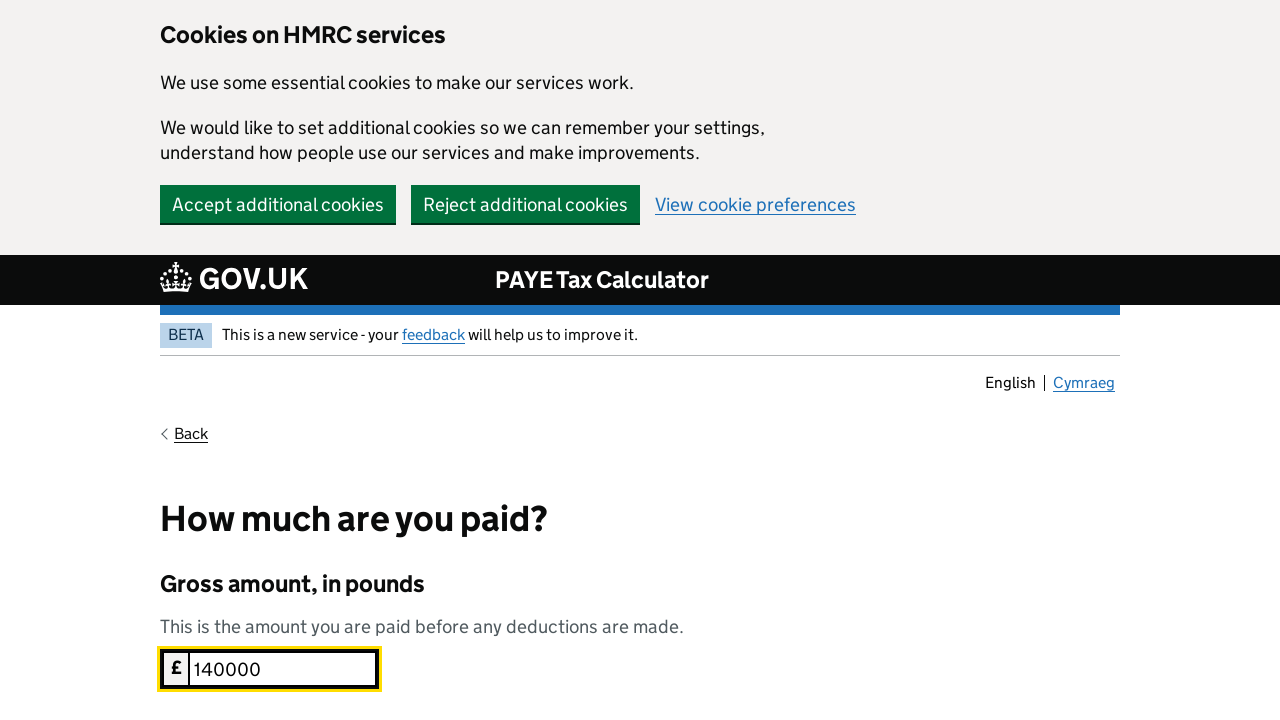

Selected yearly income frequency at (182, 360) on internal:role=radio[name="Yearly"i]
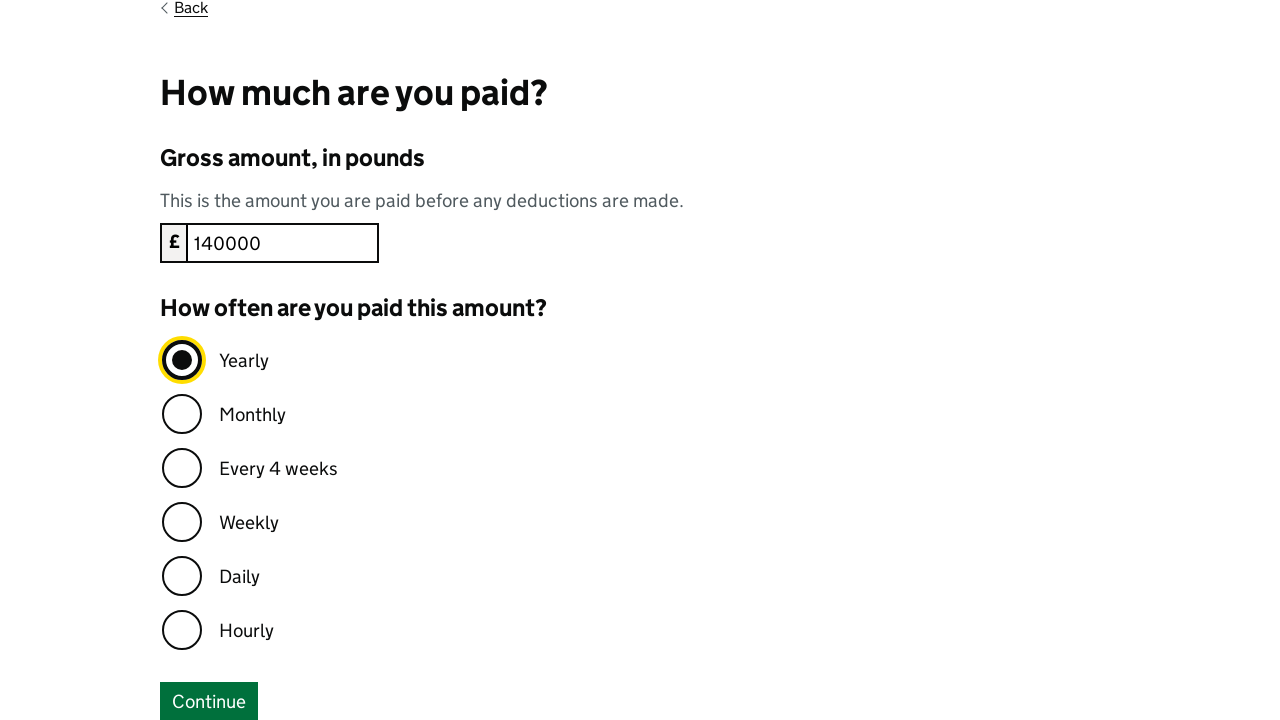

Clicked continue button after entering income at (209, 701) on internal:role=button[name="Continue"i]
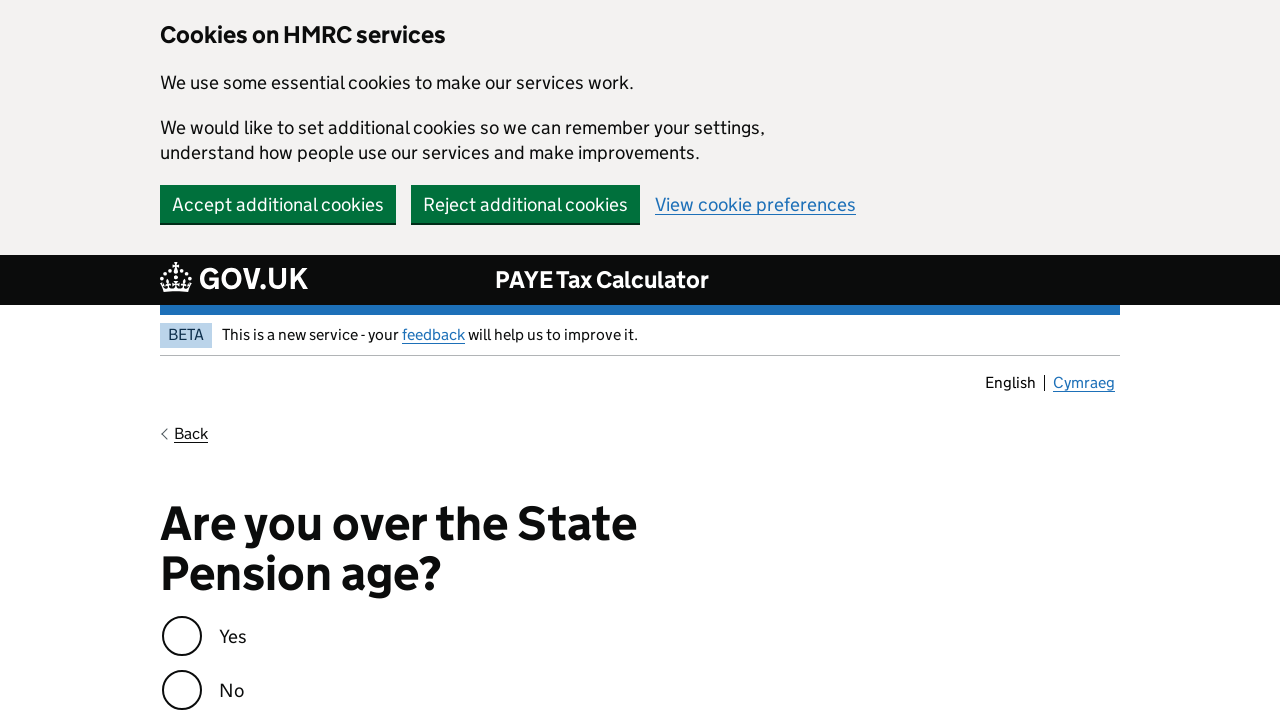

Selected 'No' option for additional question at (182, 690) on internal:role=radio[name="No"i]
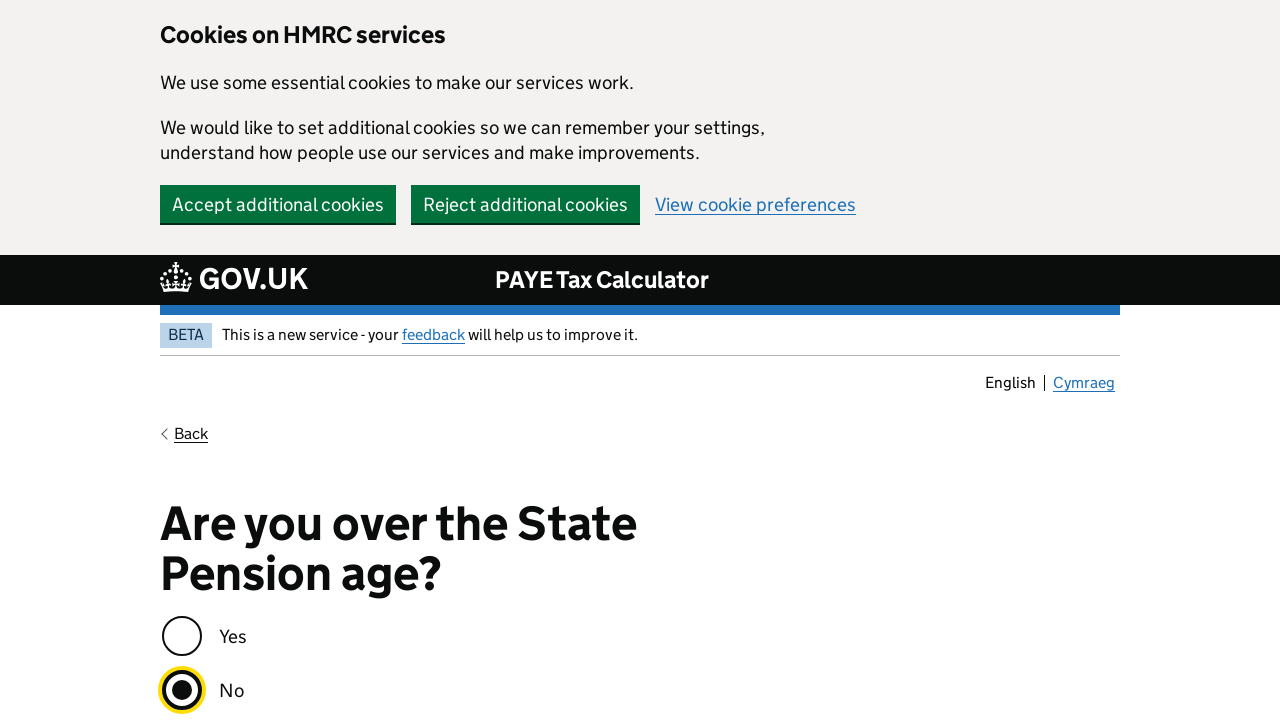

Clicked continue button after selecting 'No' at (209, 360) on internal:role=button[name="Continue"i]
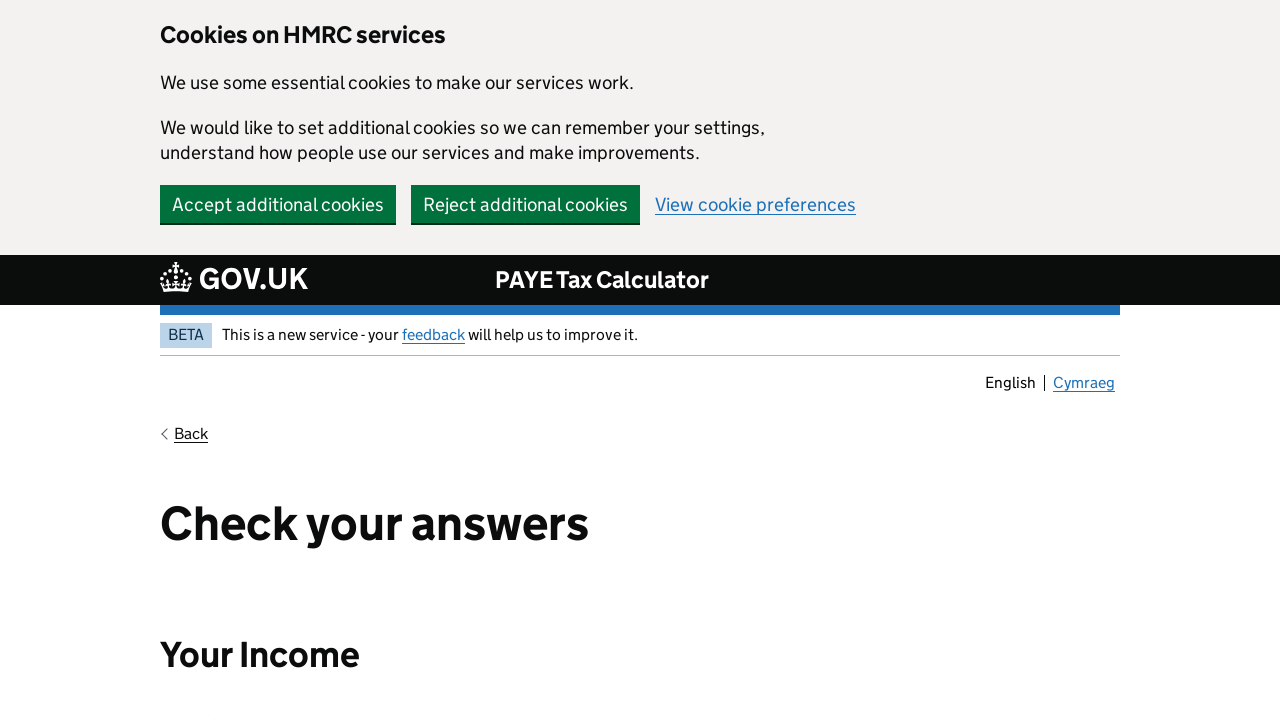

Clicked 'Calculate take-home pay' button at (274, 360) on internal:role=button[name="Calculate take-home pay"i]
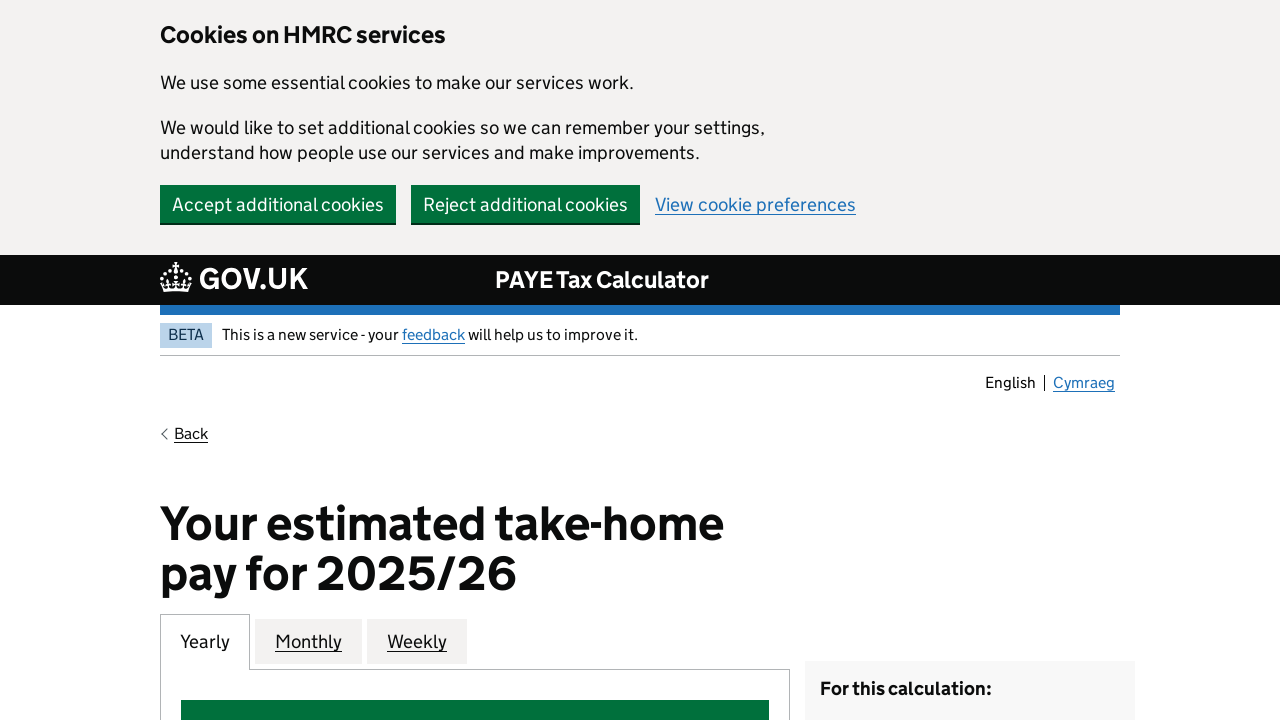

Yearly results tab panel loaded successfully
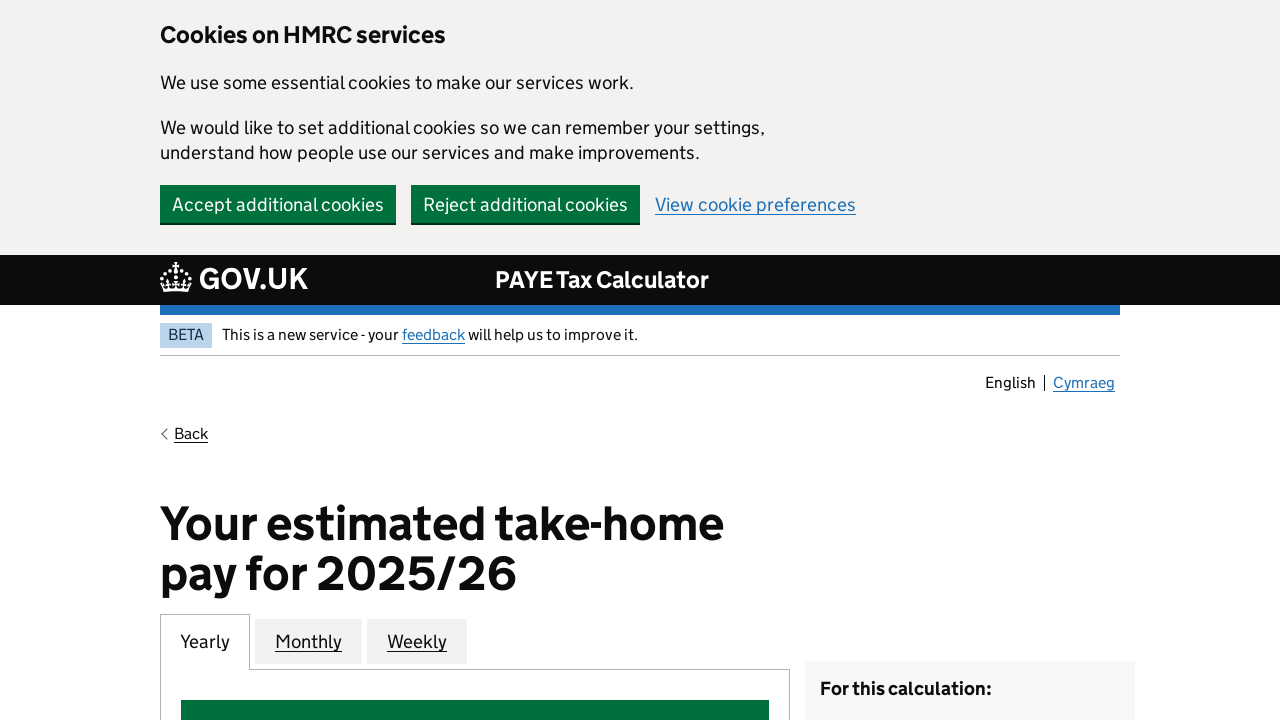

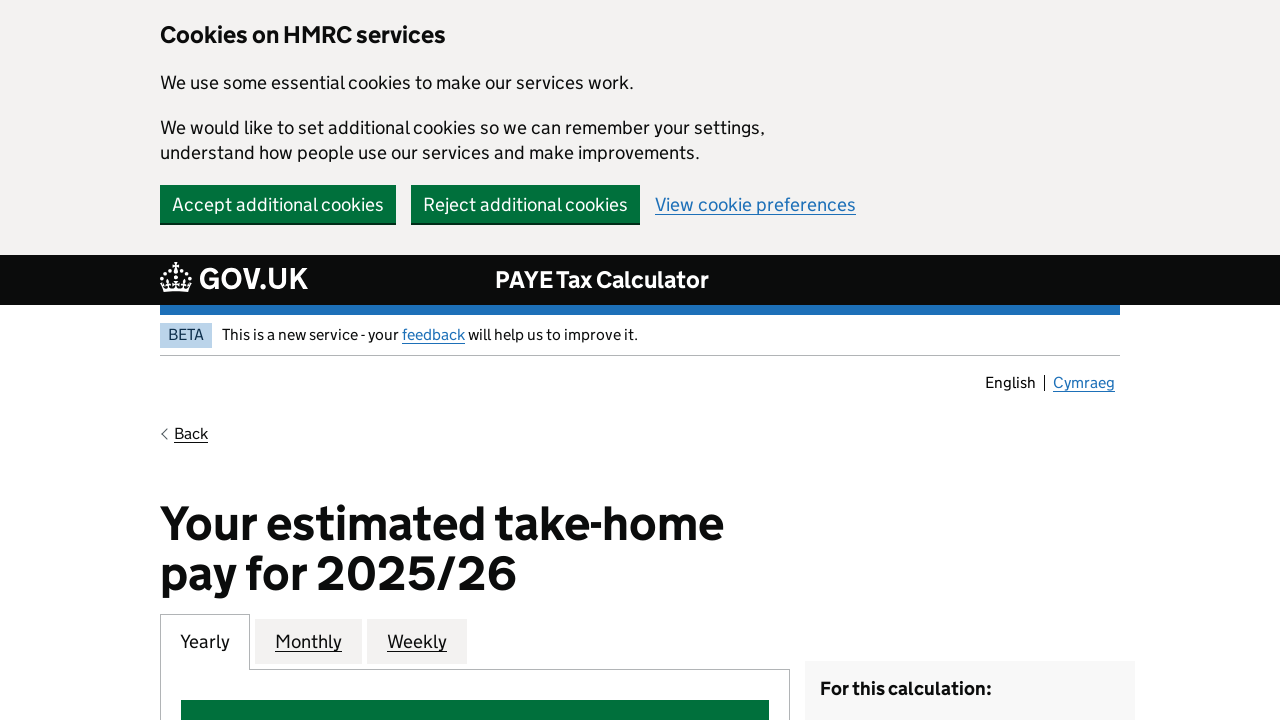